Navigates to the Chingari live explore page and clicks on the Wallet button

Starting URL: https://room.chingari.io/live/explore

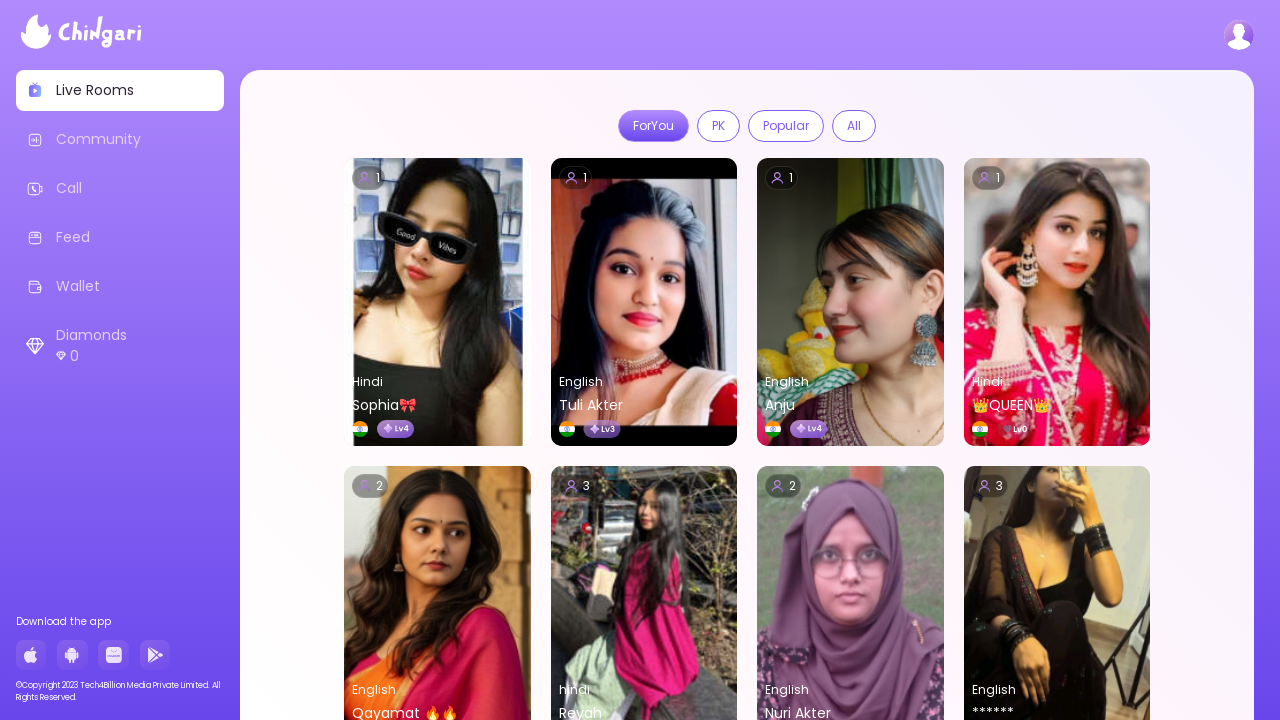

Navigated to Chingari live explore page
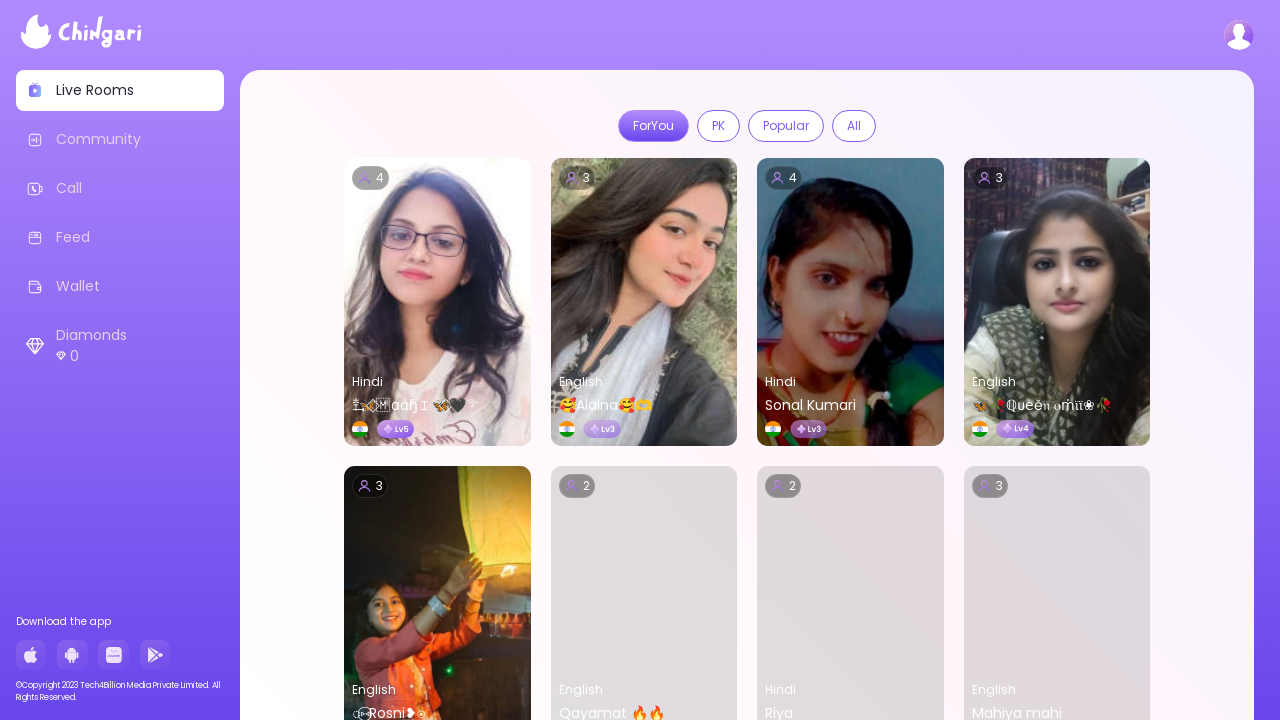

Clicked on the Wallet button at (78, 286) on xpath=//span[contains(text(),'Wallet')]
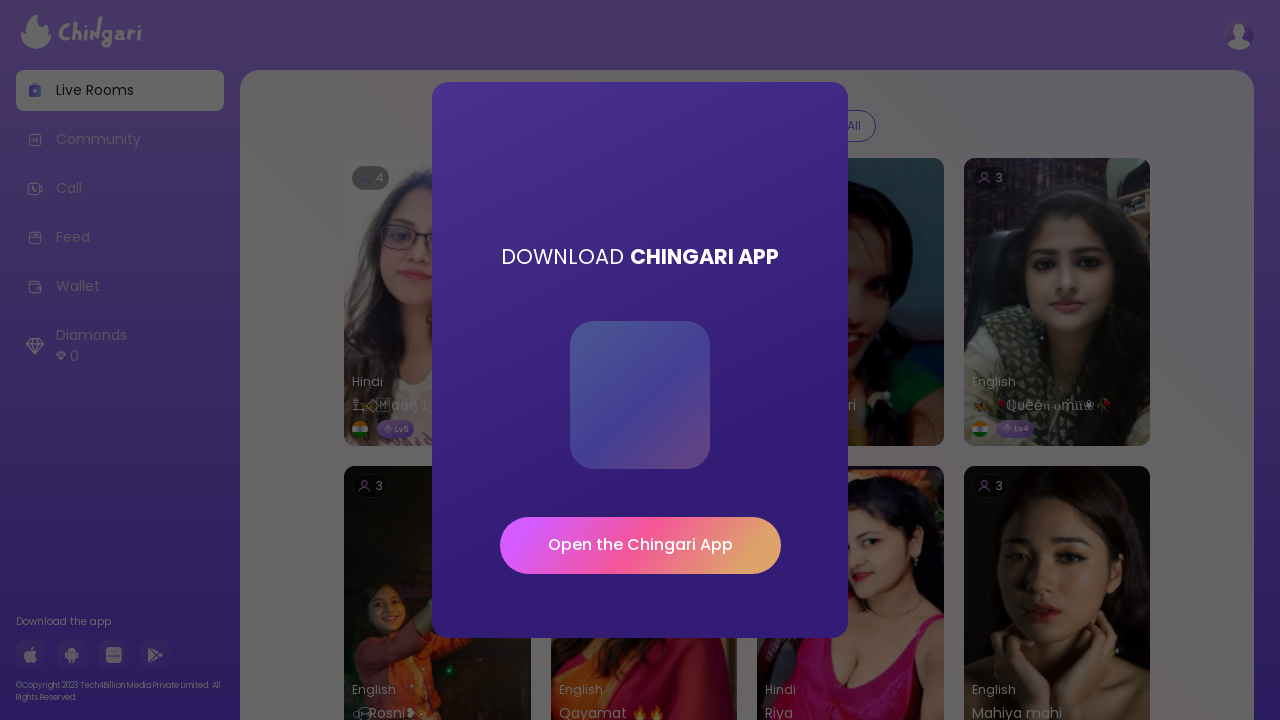

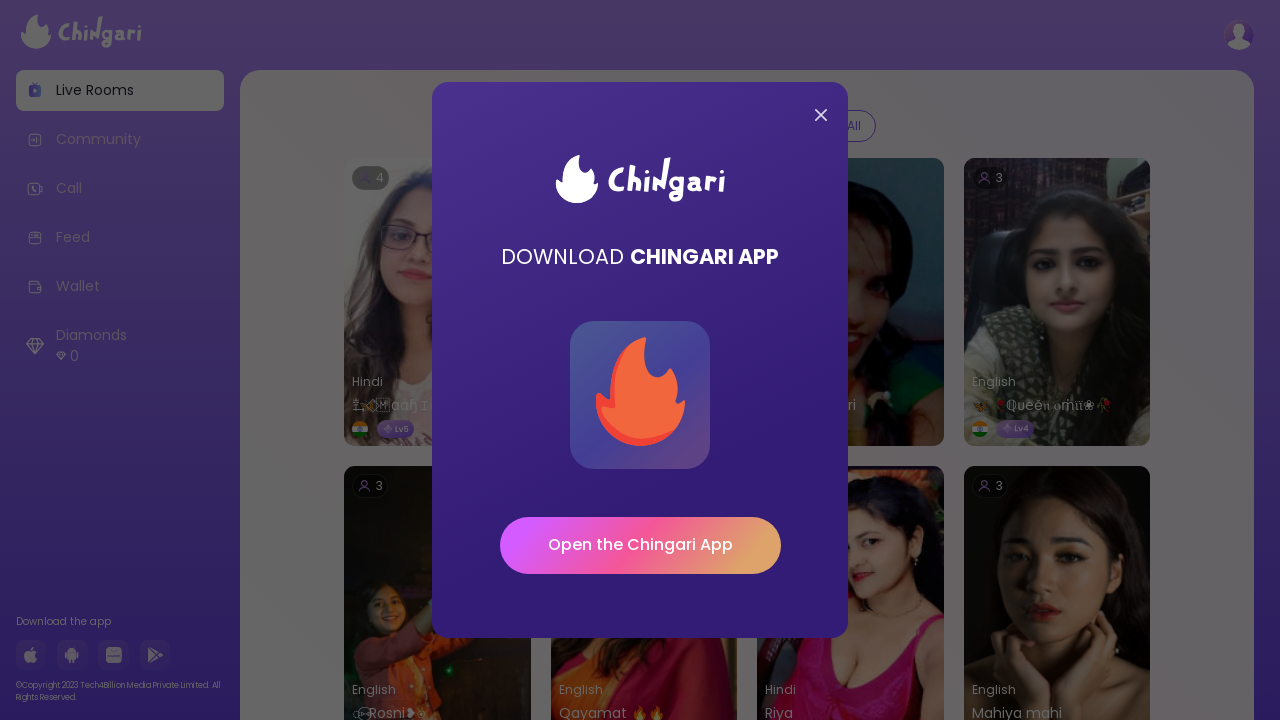